Tests adding a todo item to a sample todo application by entering text and clicking the add button, then verifying the todo was added.

Starting URL: https://lambdatest.github.io/sample-todo-app/

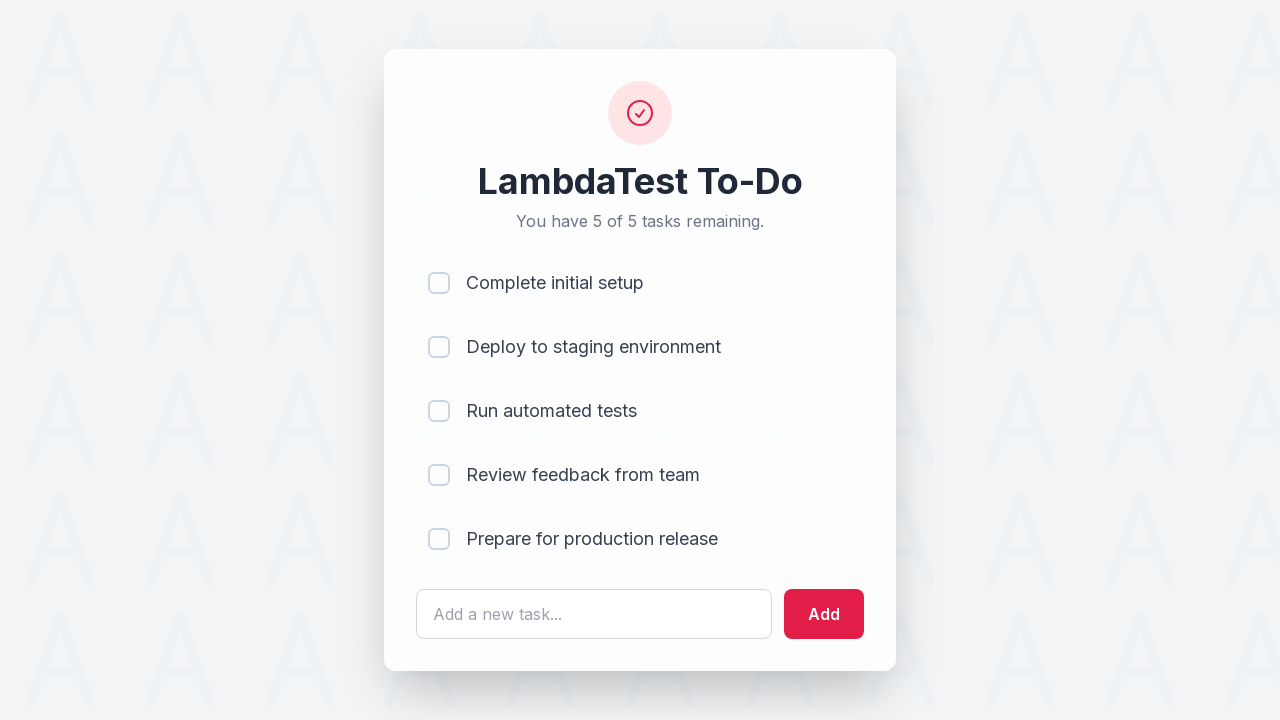

Navigated to sample todo application
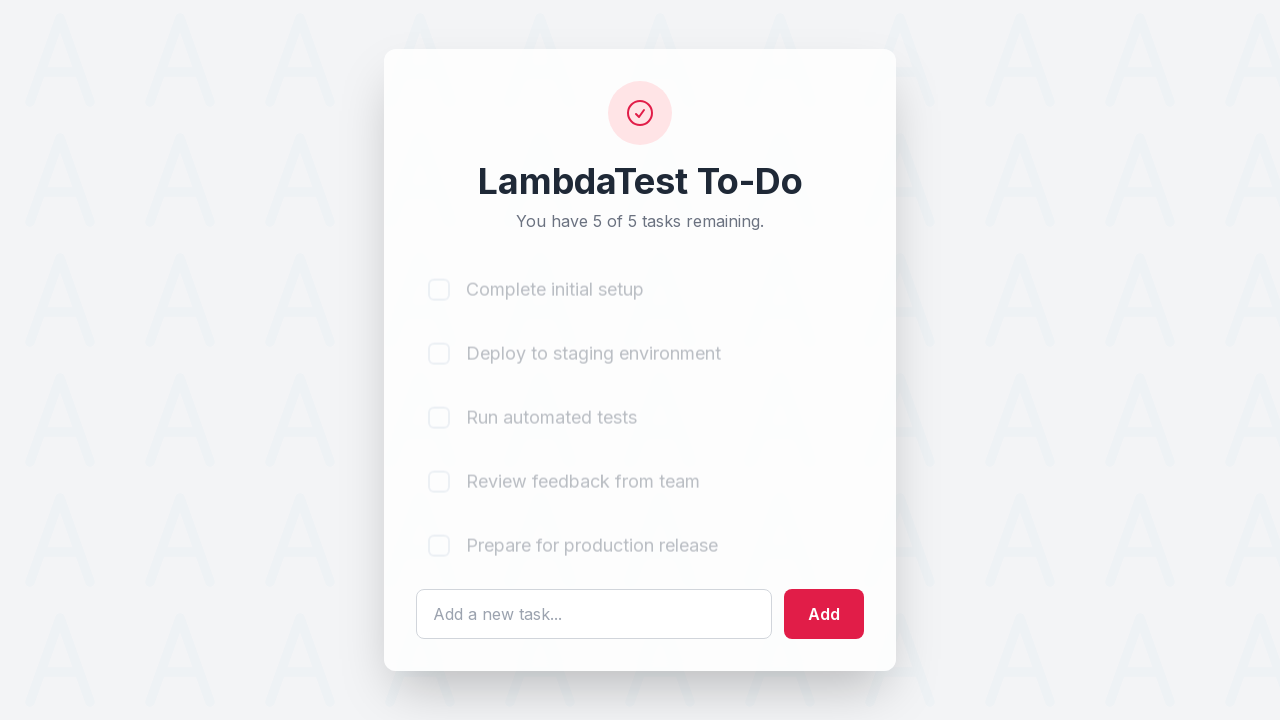

Filled todo input field with 'Learn to automate with Selenium' on #sampletodotext
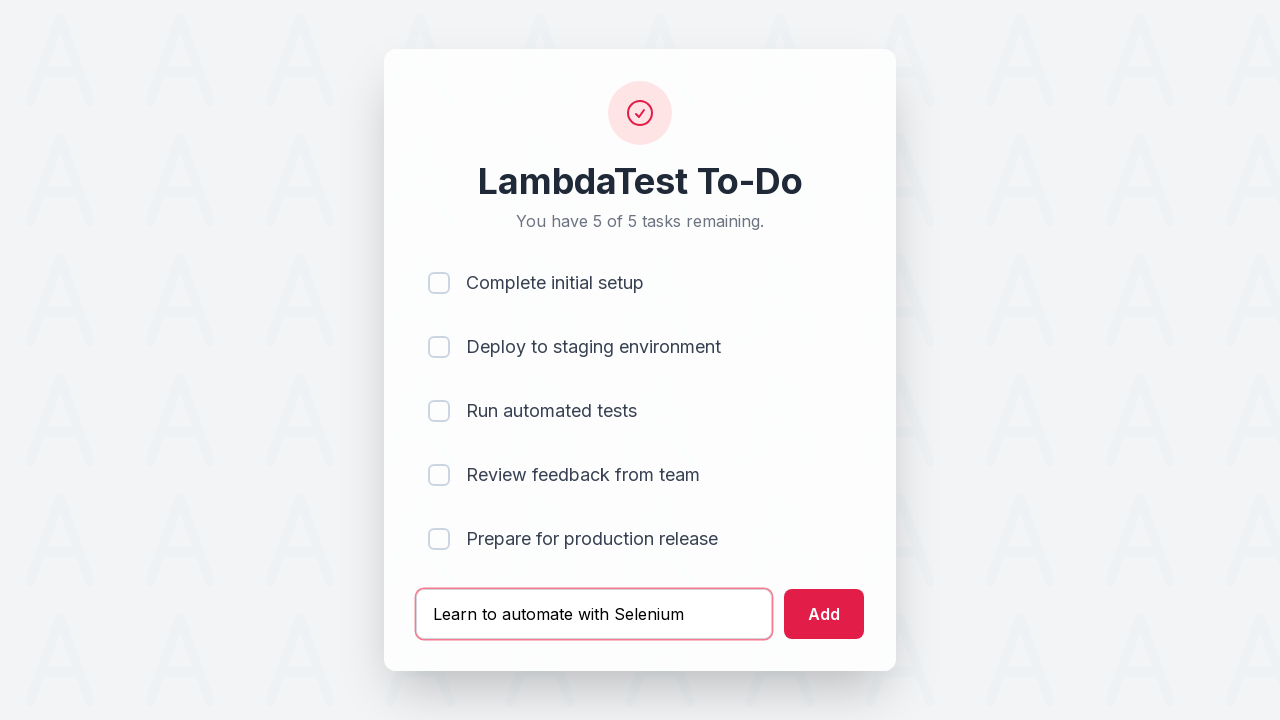

Clicked add button to create todo item at (824, 614) on #addbutton
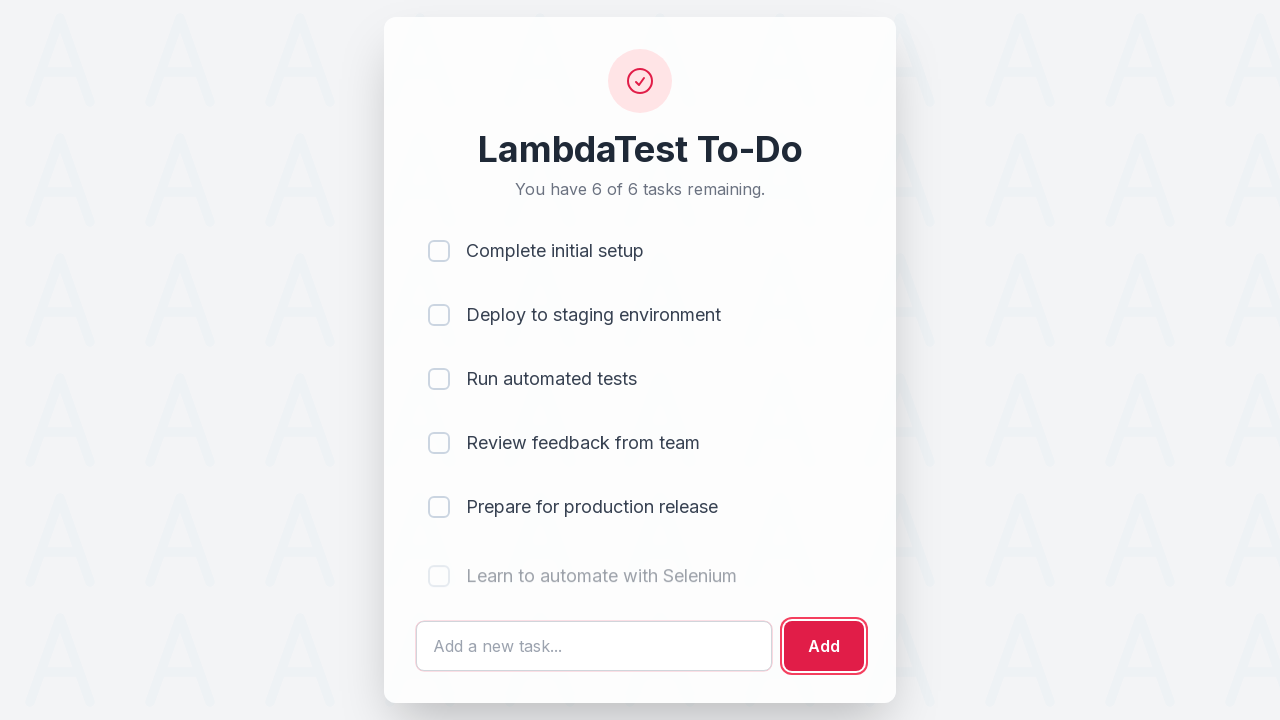

New todo item appeared in the list
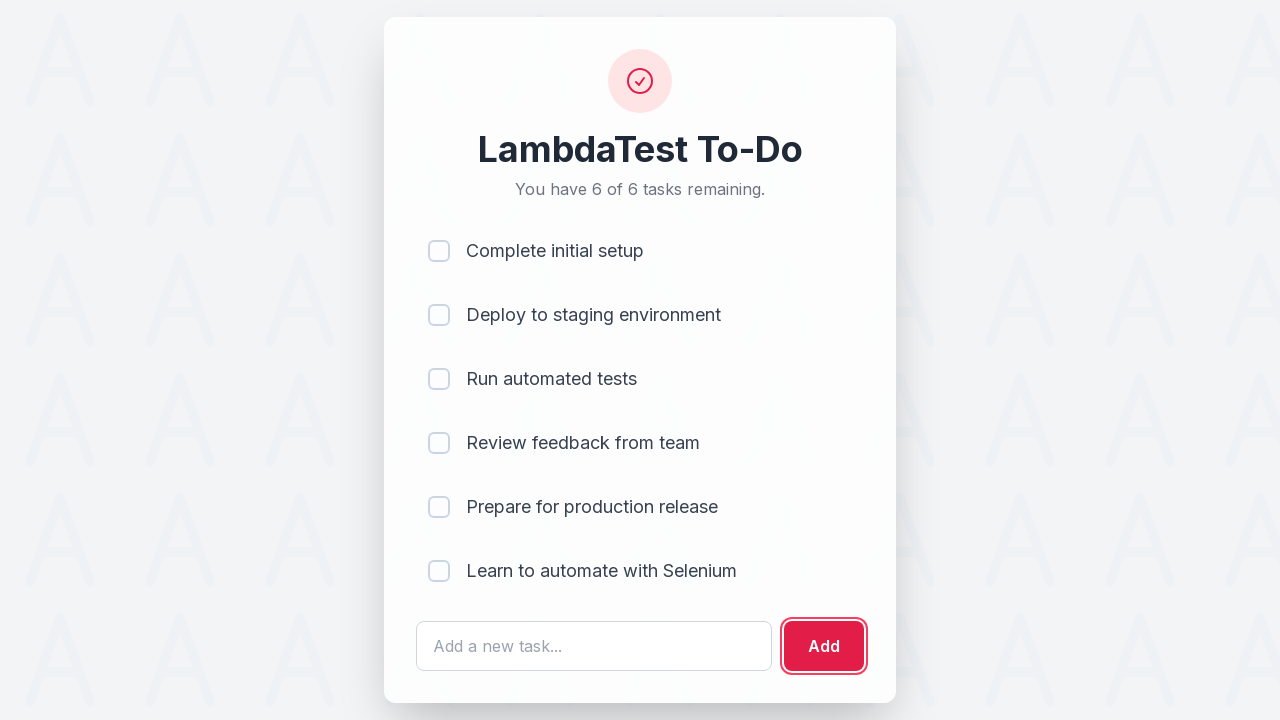

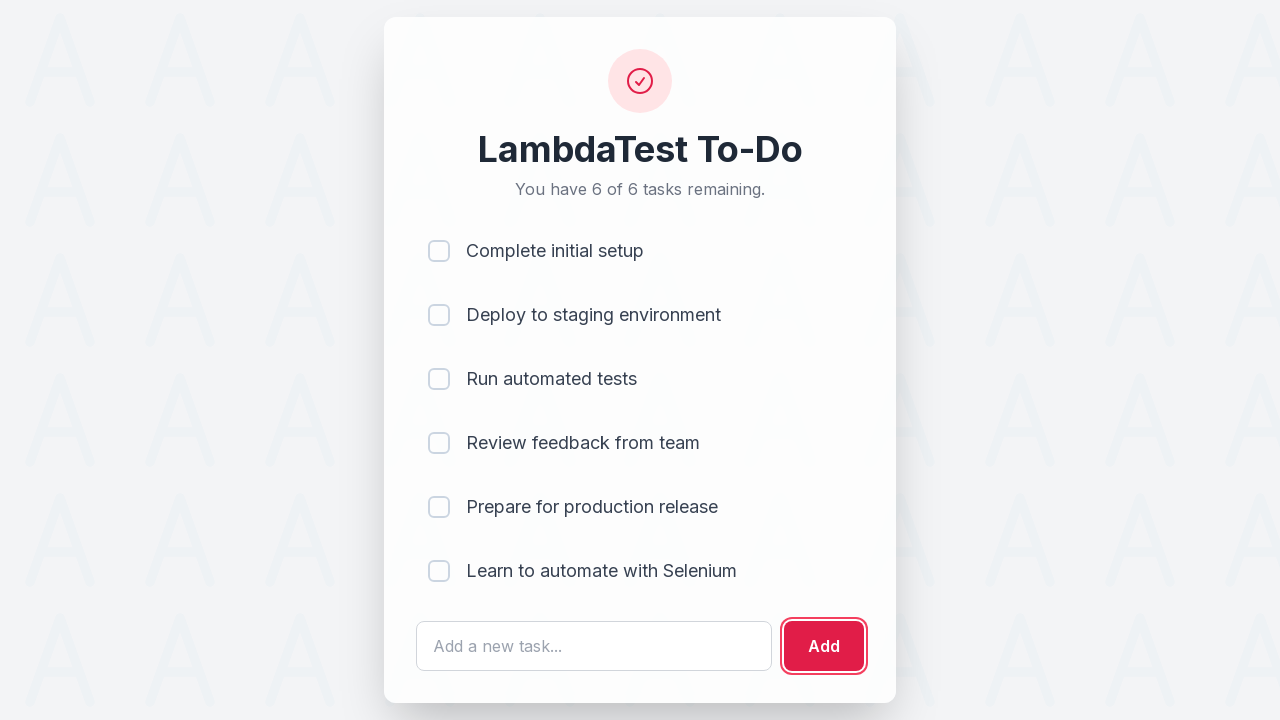